Tests the traveller selection dropdown on SpiceJet homepage by clicking to open the traveller selector and incrementing the adult passenger count multiple times

Starting URL: https://www.spicejet.com/

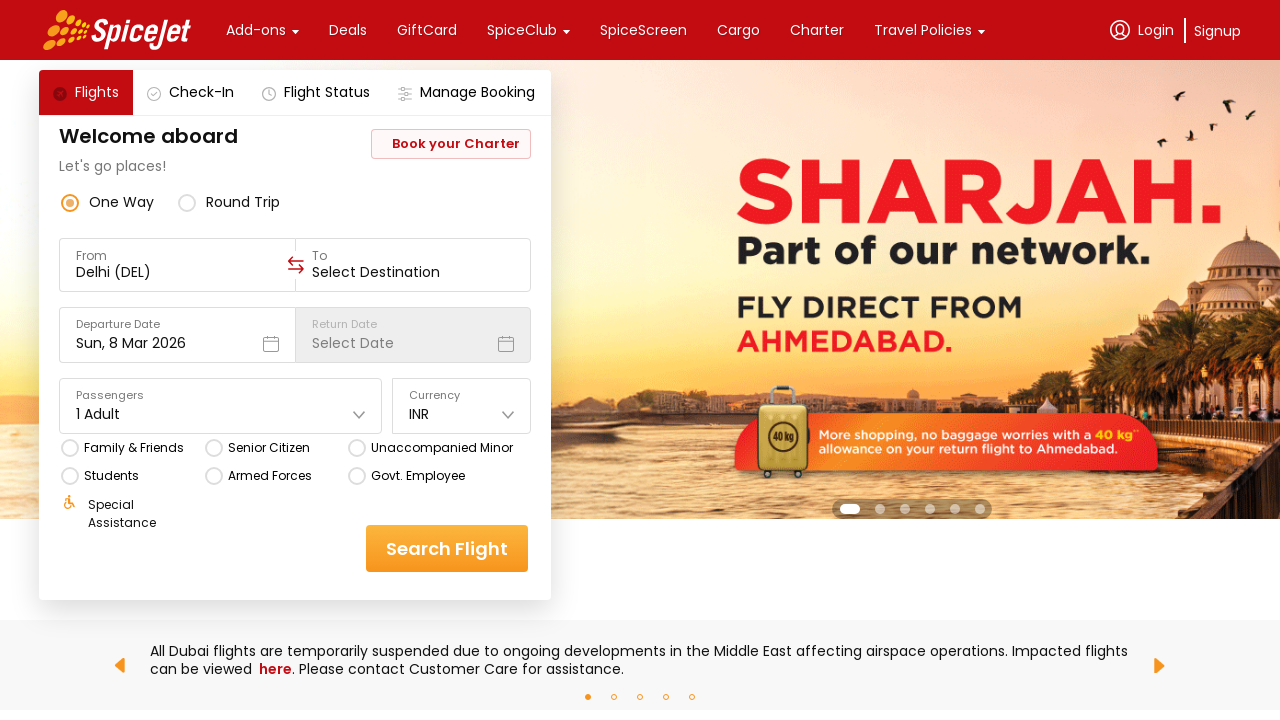

Clicked on travellers dropdown to open the traveller selector at (221, 406) on div[data-testid='home-page-travellers']
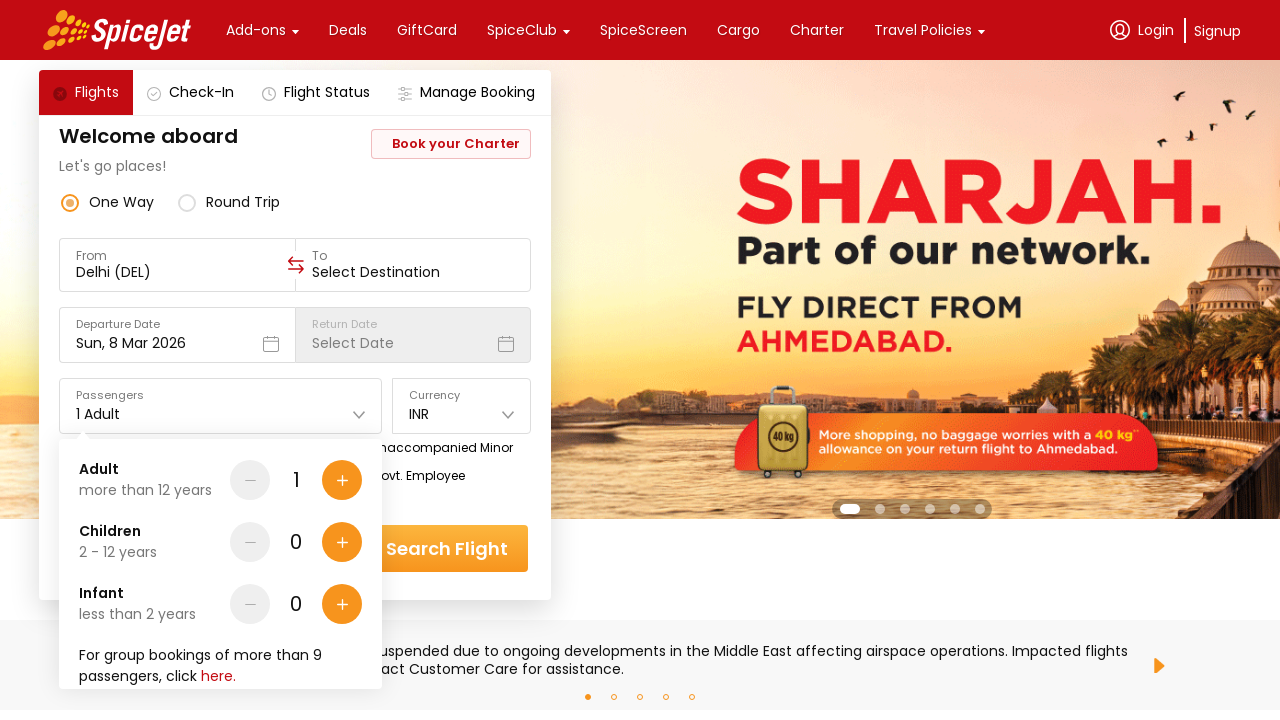

Clicked adult passenger increment button at (342, 480) on div[data-testid='Adult-testID-plus-one-cta']
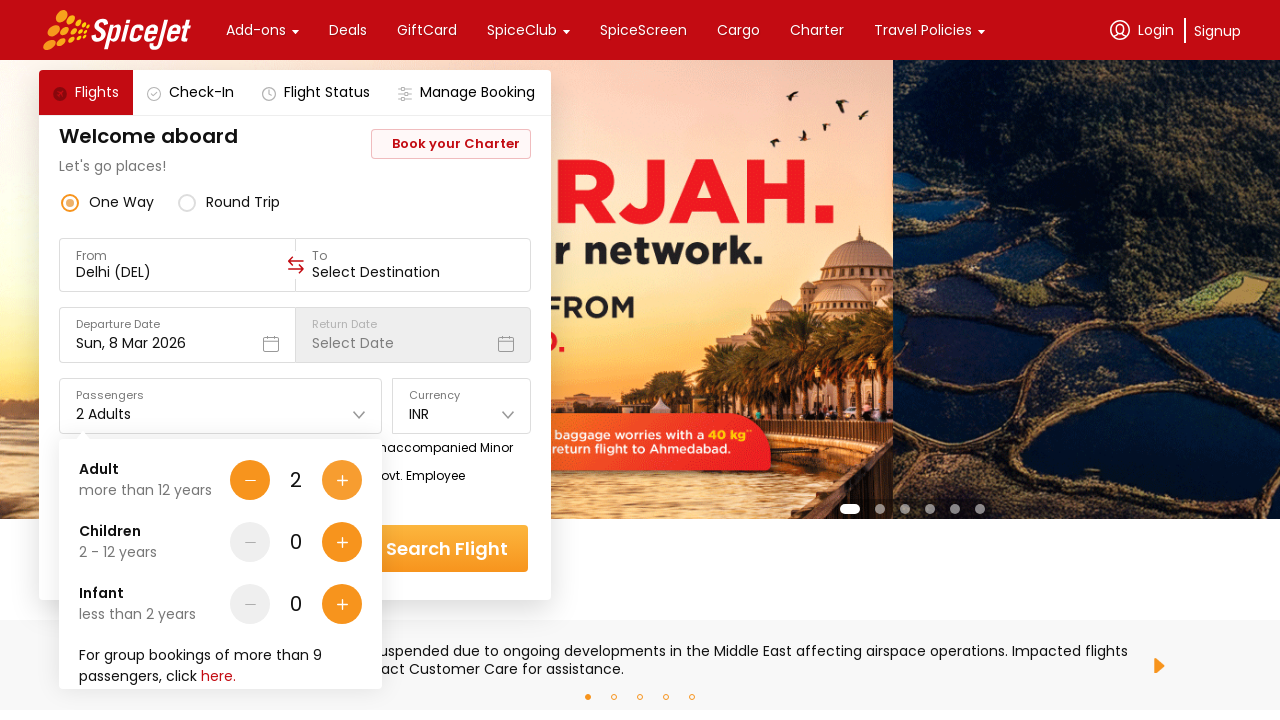

Clicked adult passenger increment button at (342, 480) on div[data-testid='Adult-testID-plus-one-cta']
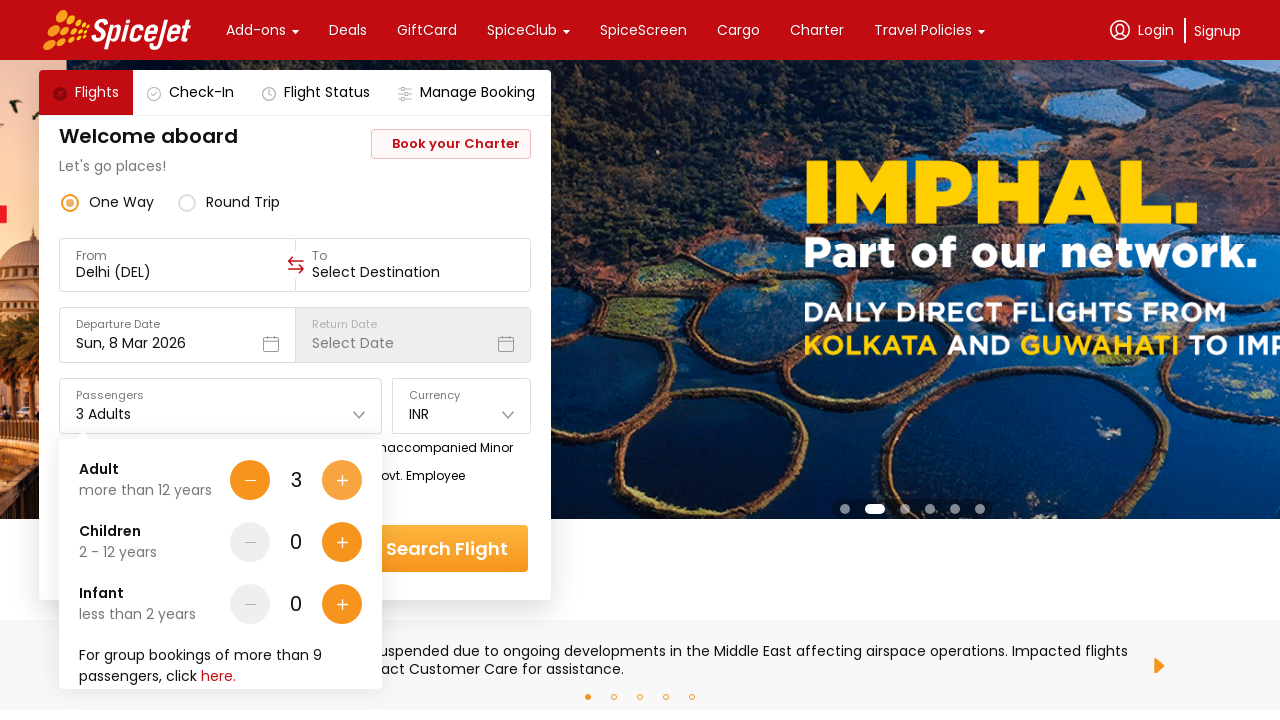

Clicked adult passenger increment button at (342, 480) on div[data-testid='Adult-testID-plus-one-cta']
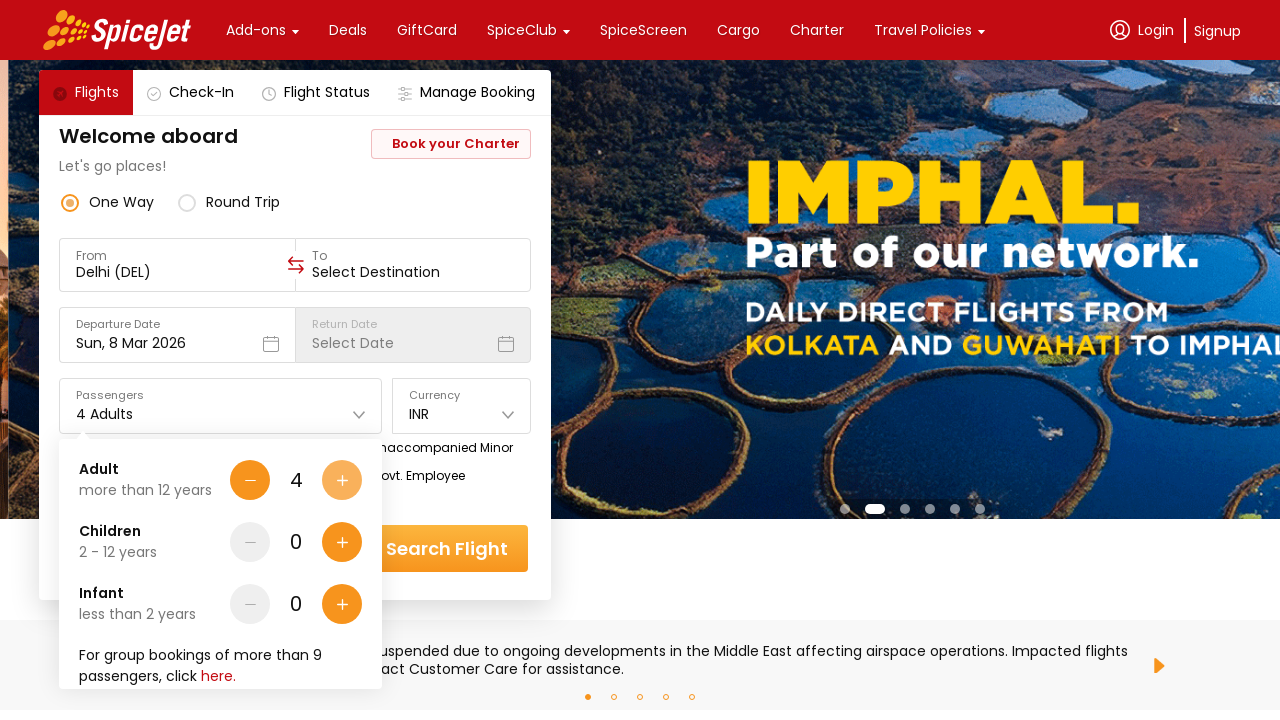

Clicked adult passenger increment button at (342, 480) on div[data-testid='Adult-testID-plus-one-cta']
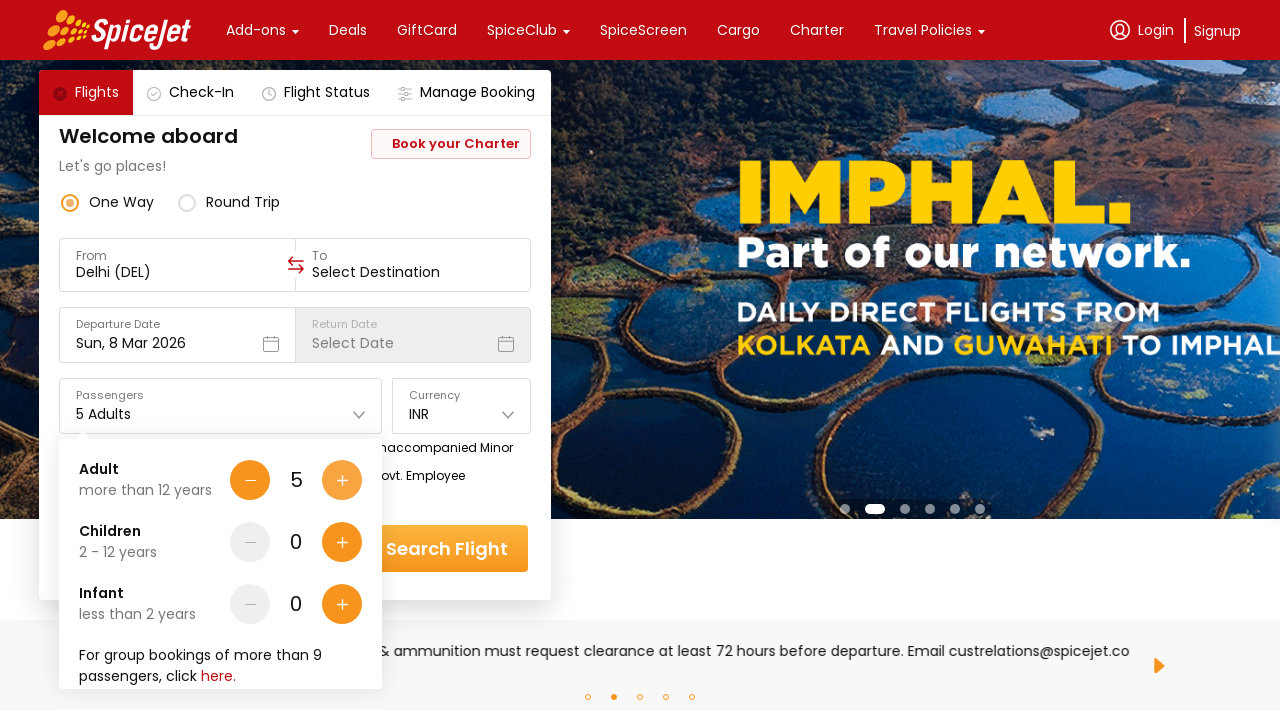

Waited 500ms for UI to update after incrementing adult passenger count
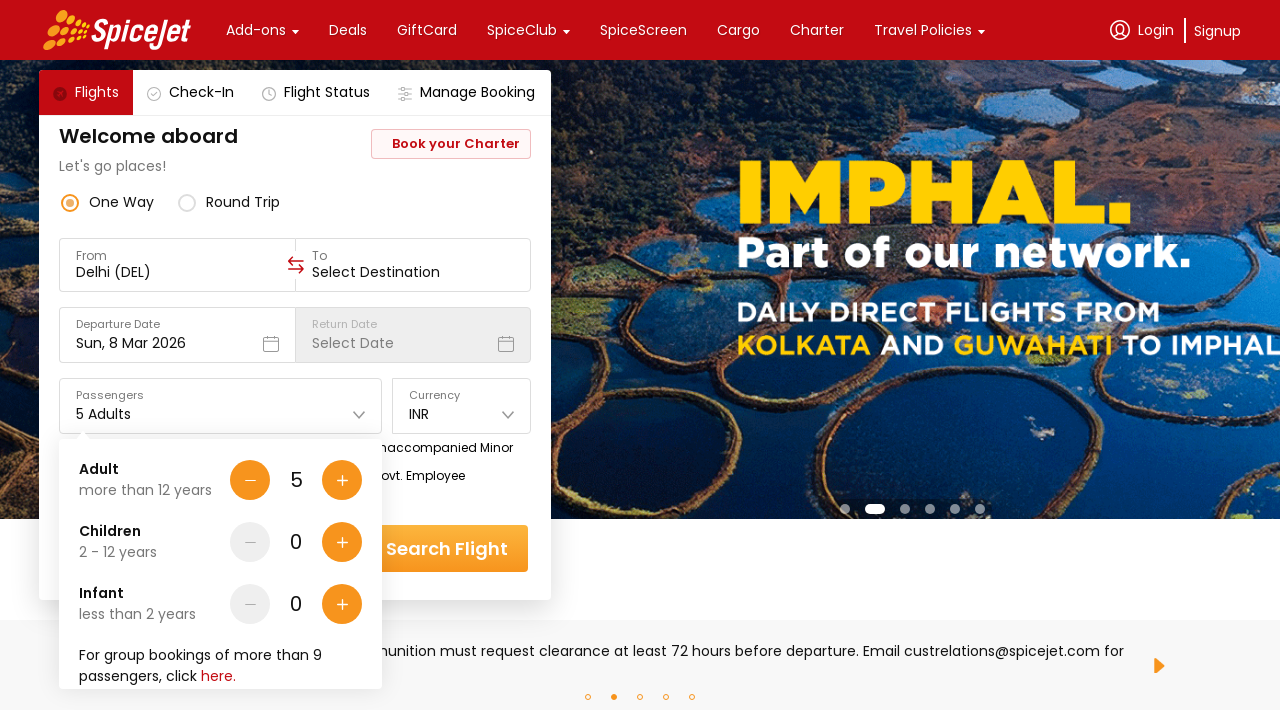

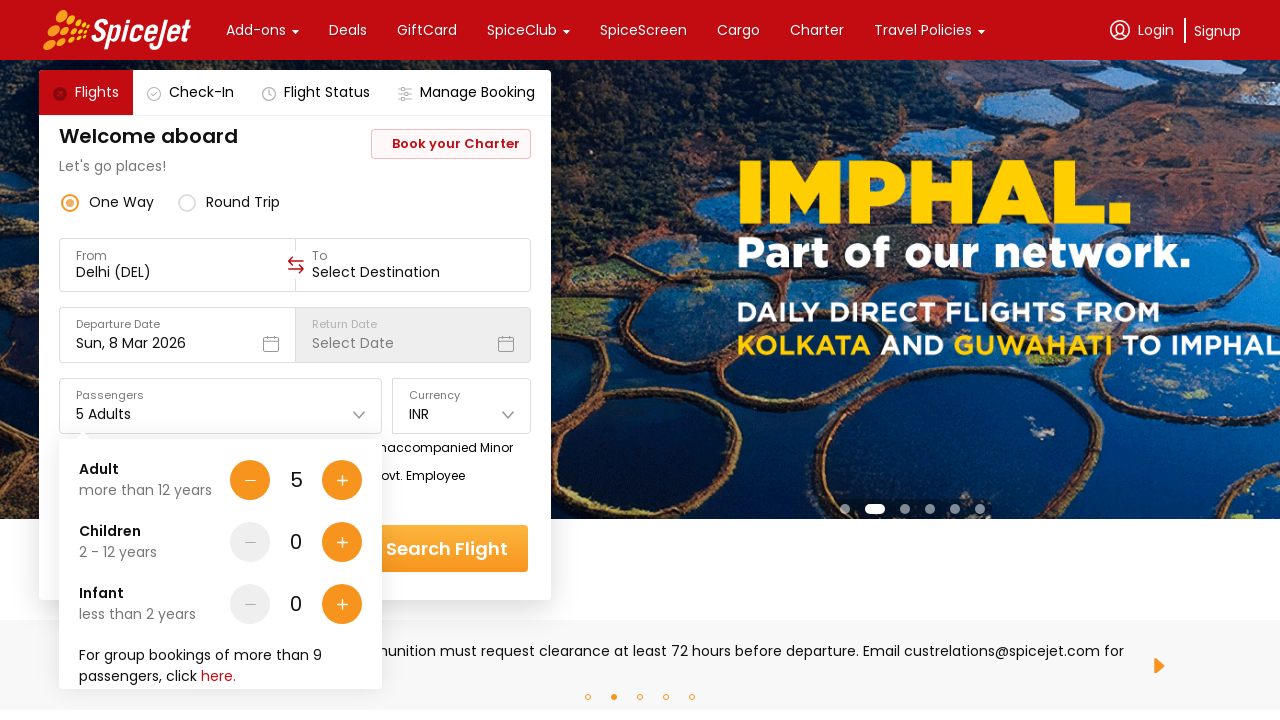